Tests filtering to display only completed items and then all items

Starting URL: https://demo.playwright.dev/todomvc

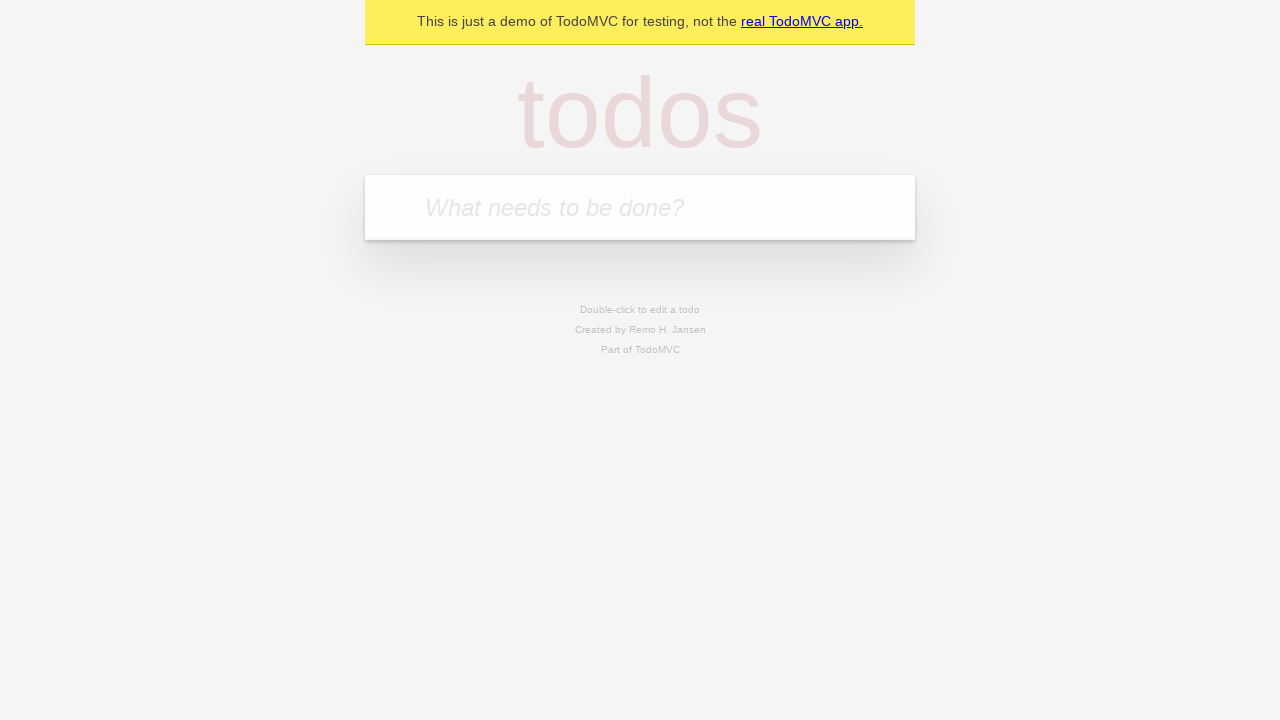

Filled todo input with 'buy some cheese' on internal:attr=[placeholder="What needs to be done?"i]
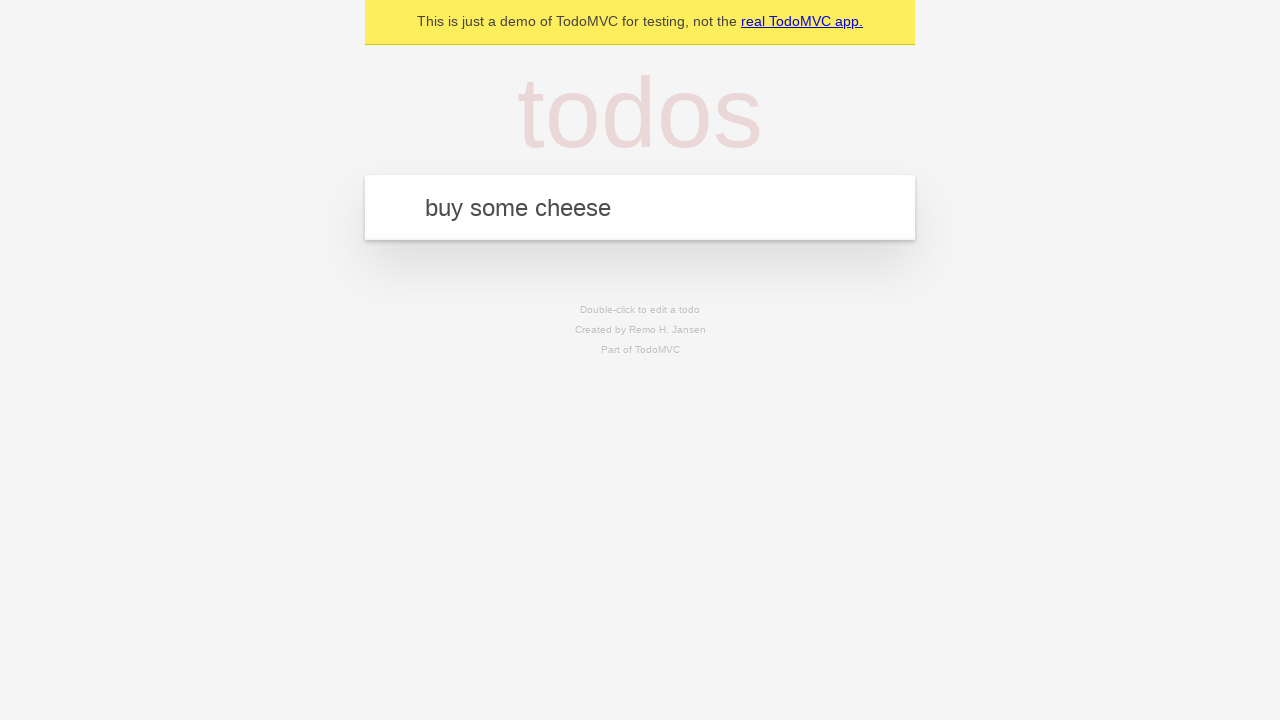

Pressed Enter to create first todo on internal:attr=[placeholder="What needs to be done?"i]
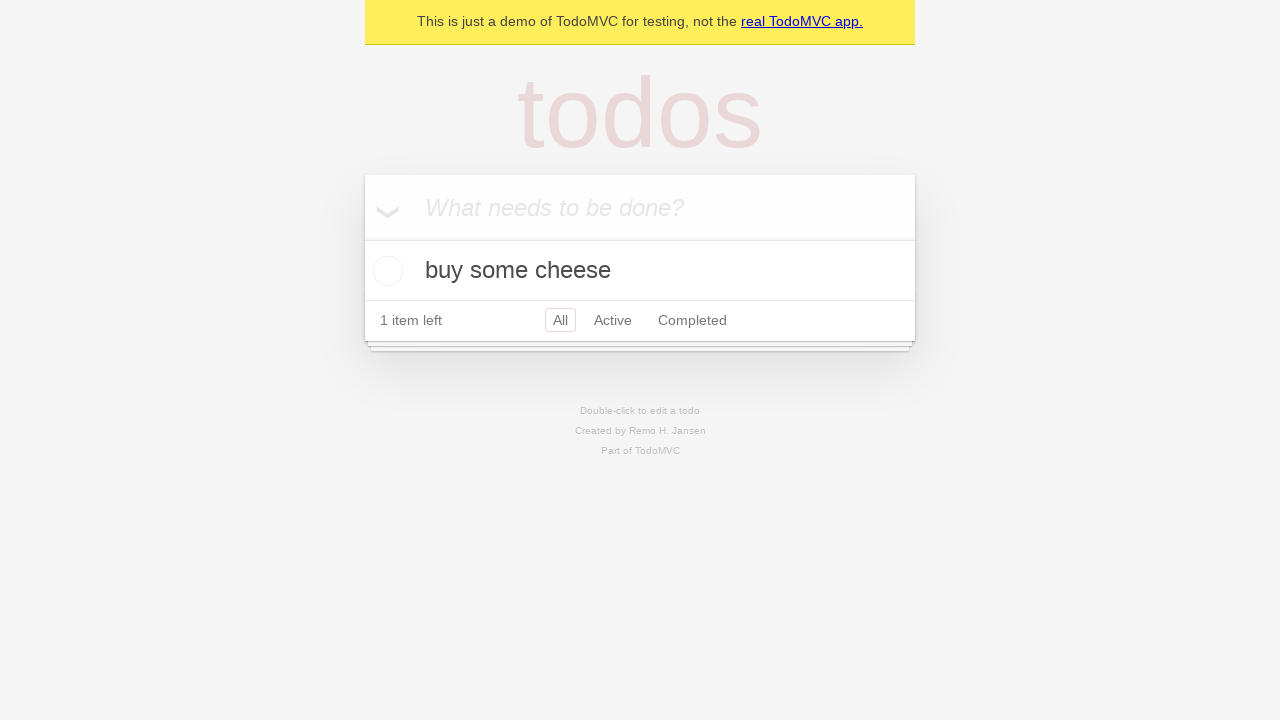

Filled todo input with 'feed the cat' on internal:attr=[placeholder="What needs to be done?"i]
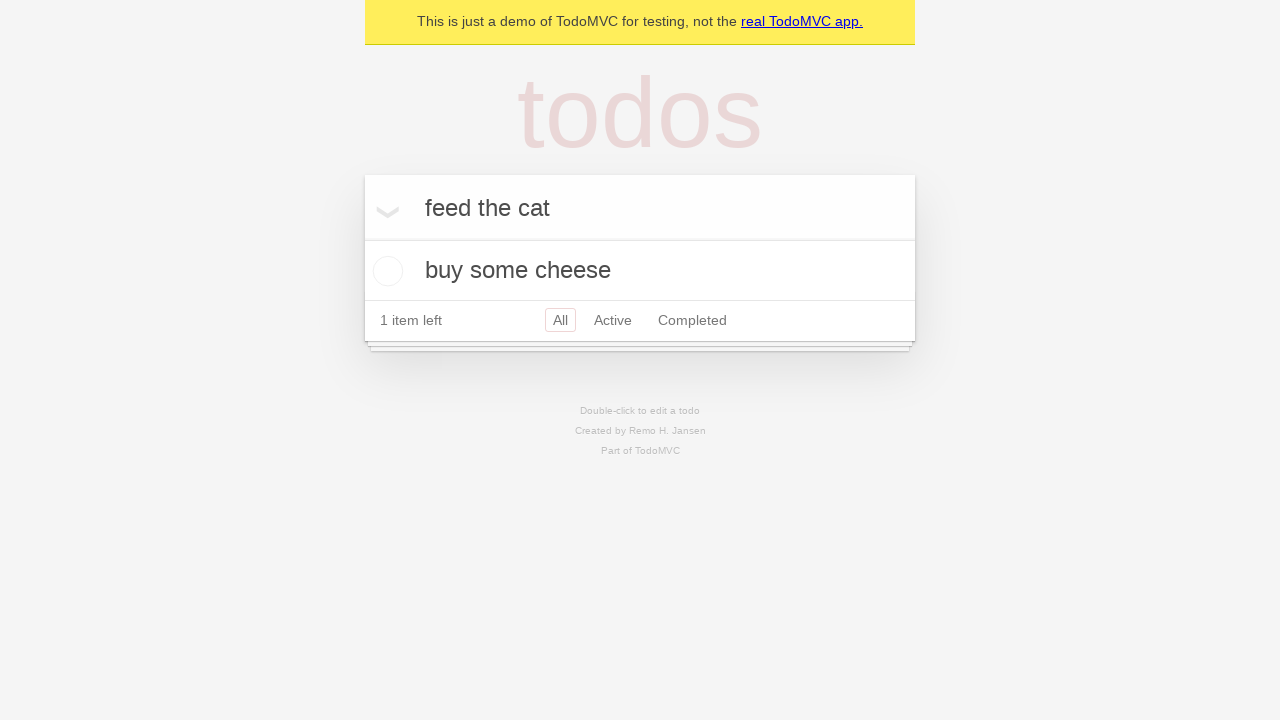

Pressed Enter to create second todo on internal:attr=[placeholder="What needs to be done?"i]
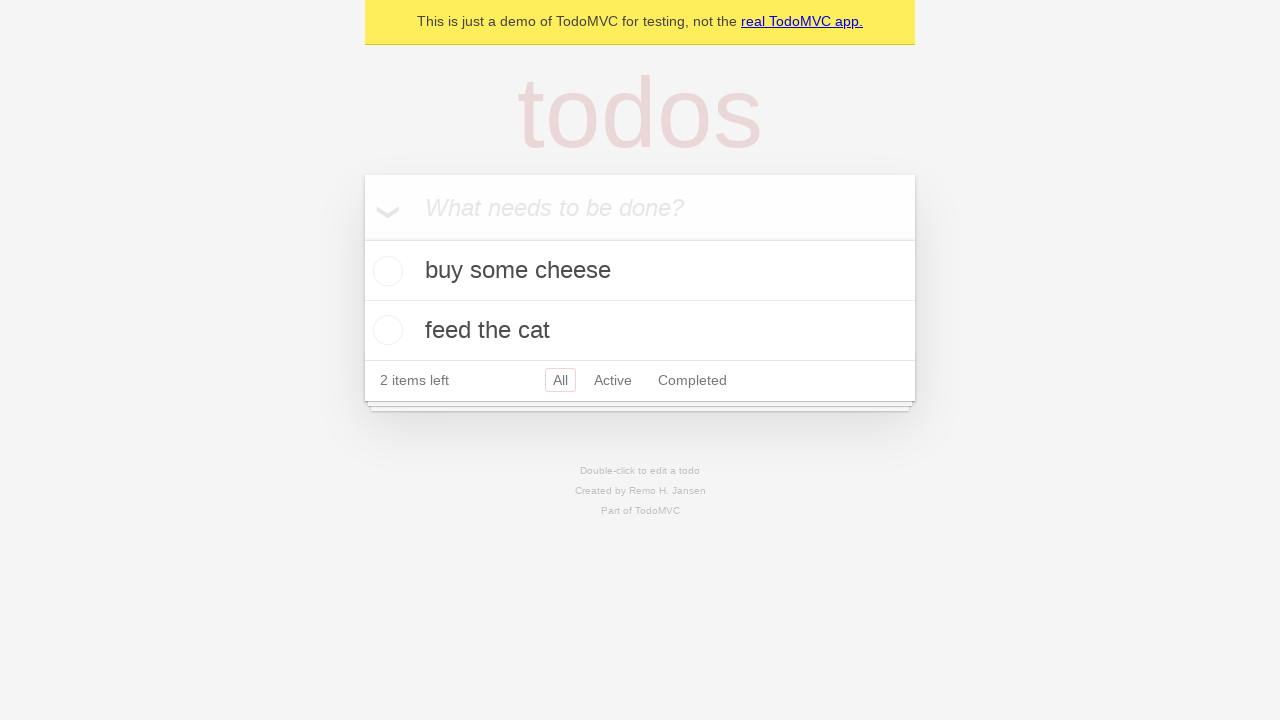

Filled todo input with 'book a doctors appointment' on internal:attr=[placeholder="What needs to be done?"i]
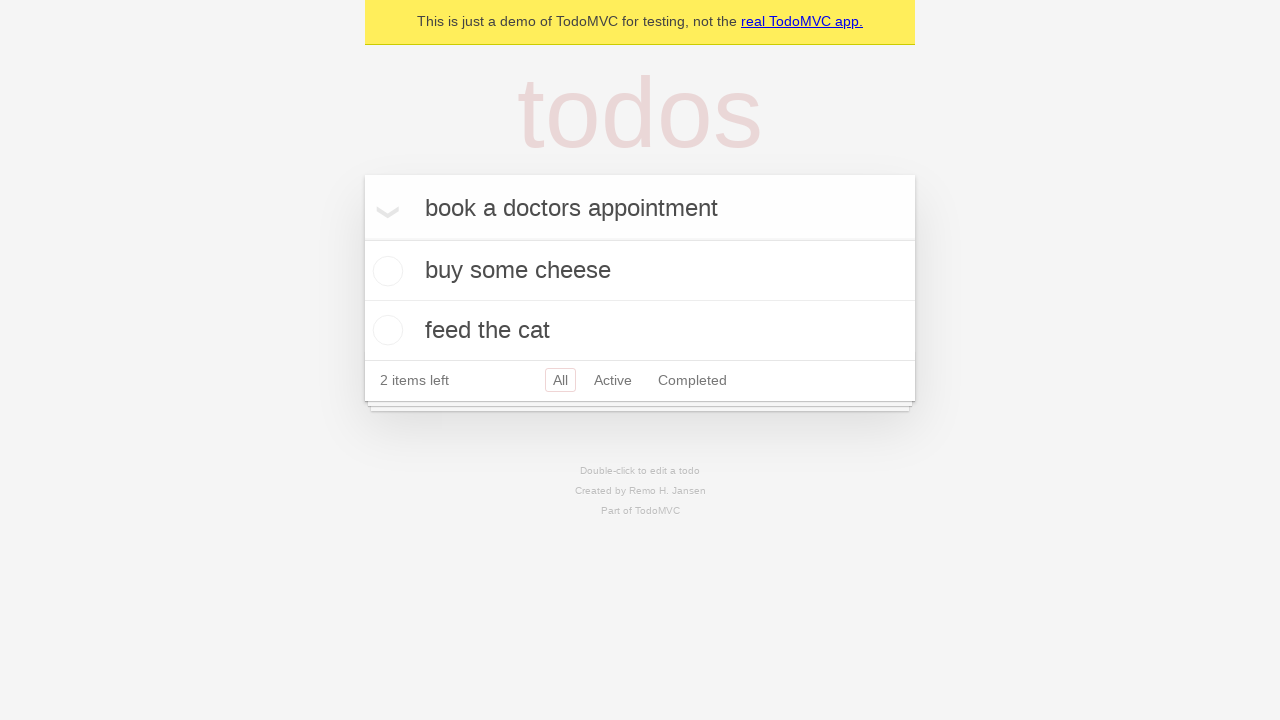

Pressed Enter to create third todo on internal:attr=[placeholder="What needs to be done?"i]
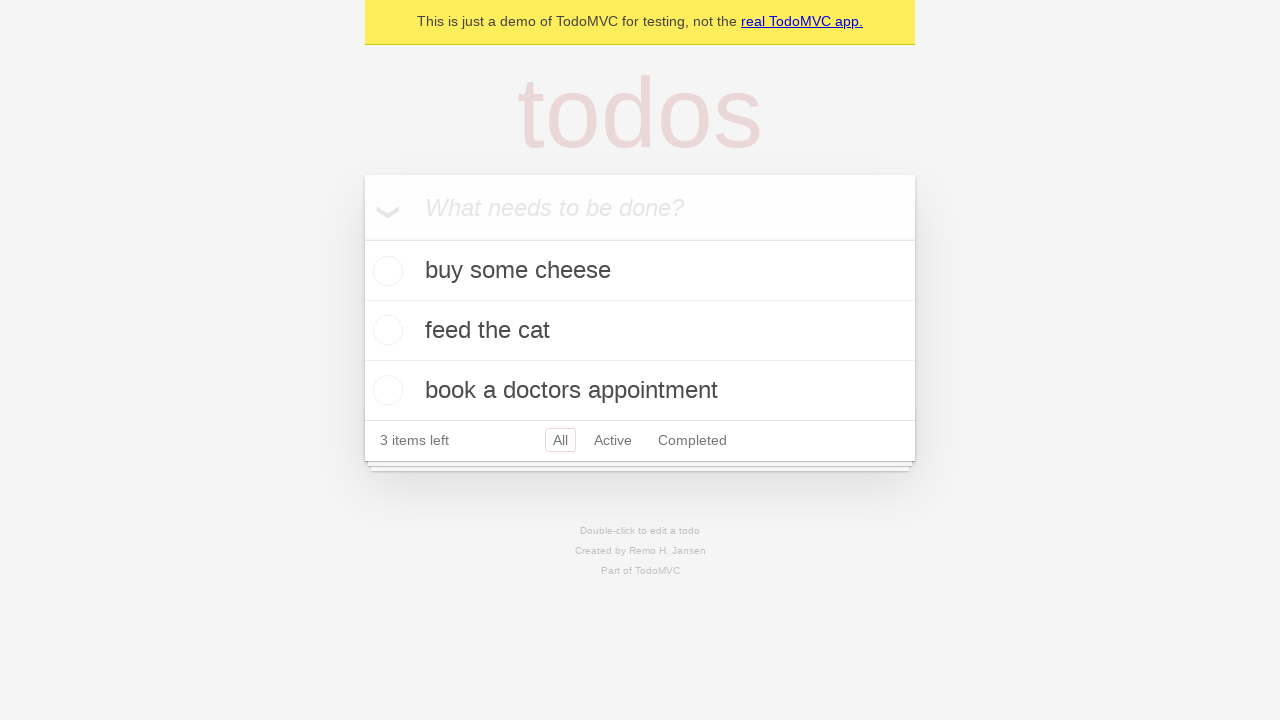

Checked checkbox for second todo to mark it completed at (385, 330) on internal:testid=[data-testid="todo-item"s] >> nth=1 >> internal:role=checkbox
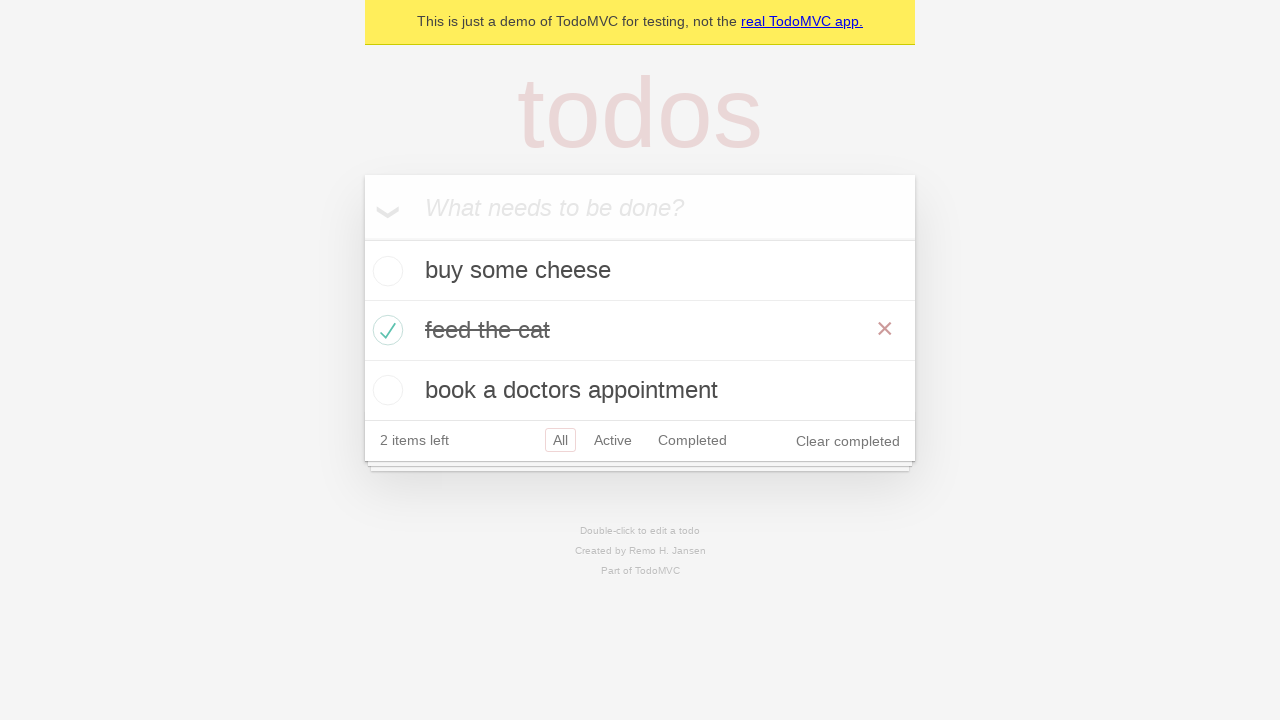

Clicked Active filter to display only active todos at (613, 440) on internal:role=link[name="Active"i]
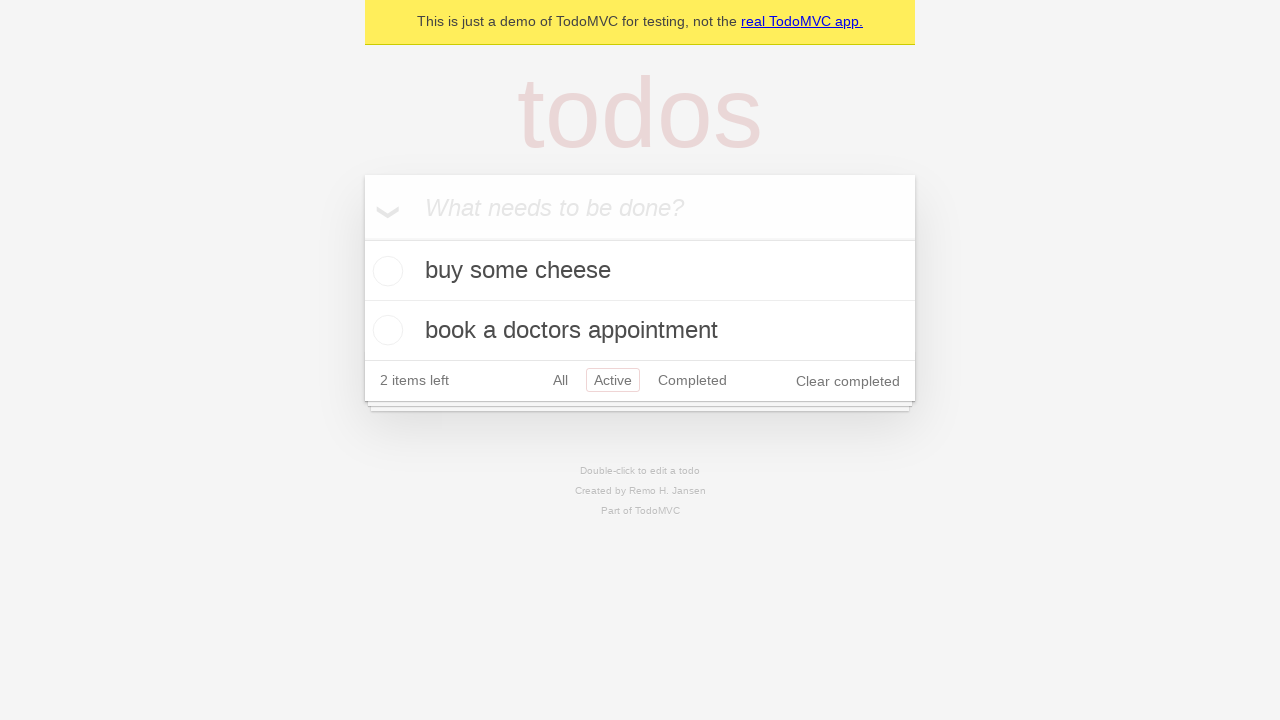

Clicked Completed filter to display only completed todos at (692, 380) on internal:role=link[name="Completed"i]
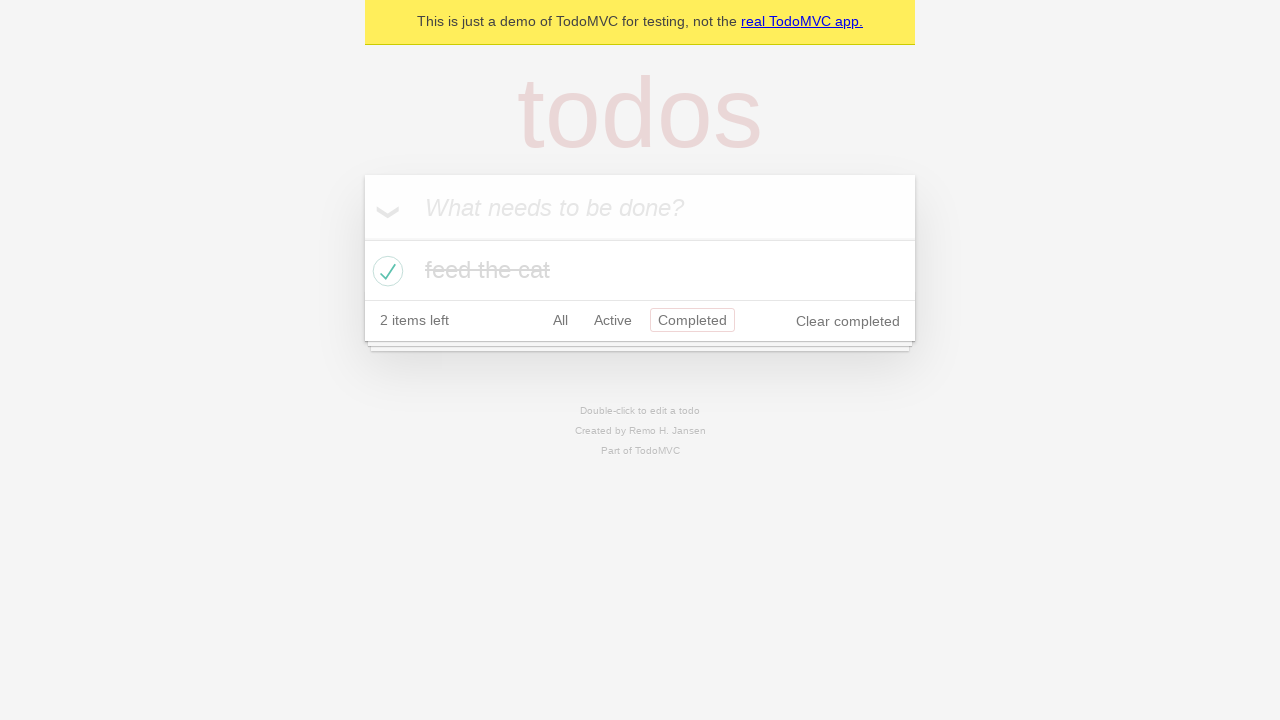

Clicked All filter to display all items at (560, 320) on internal:role=link[name="All"i]
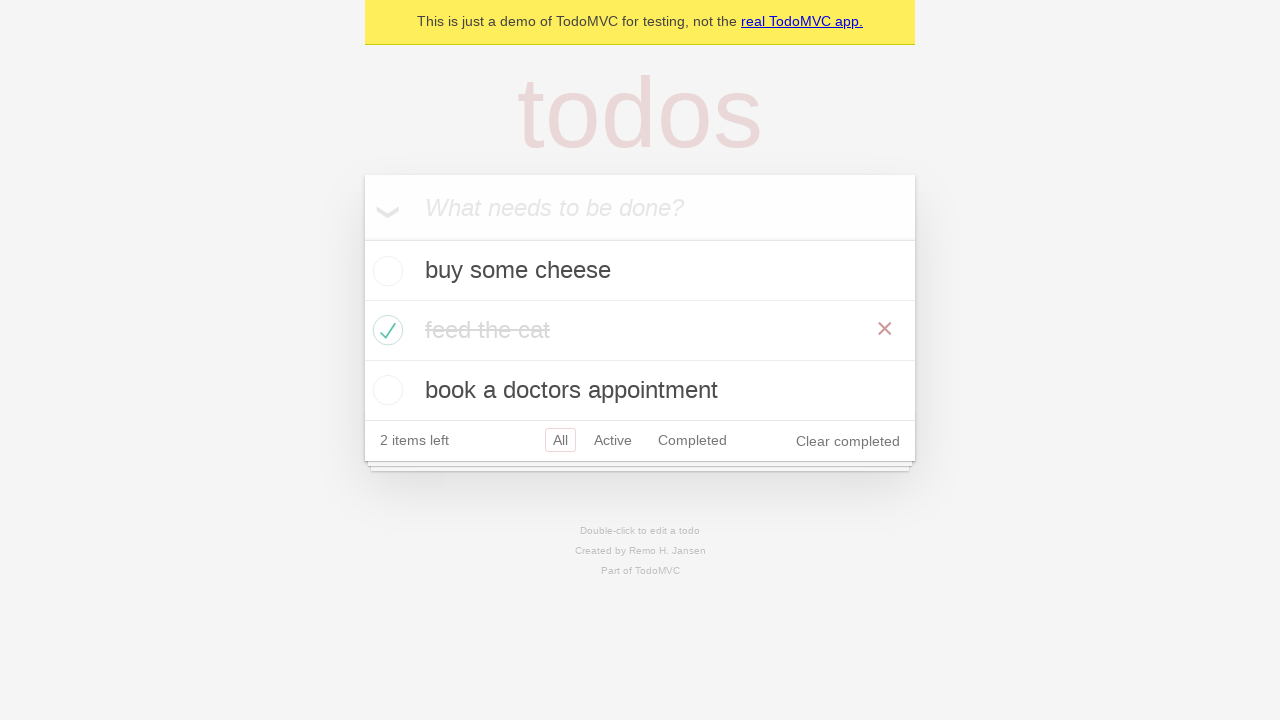

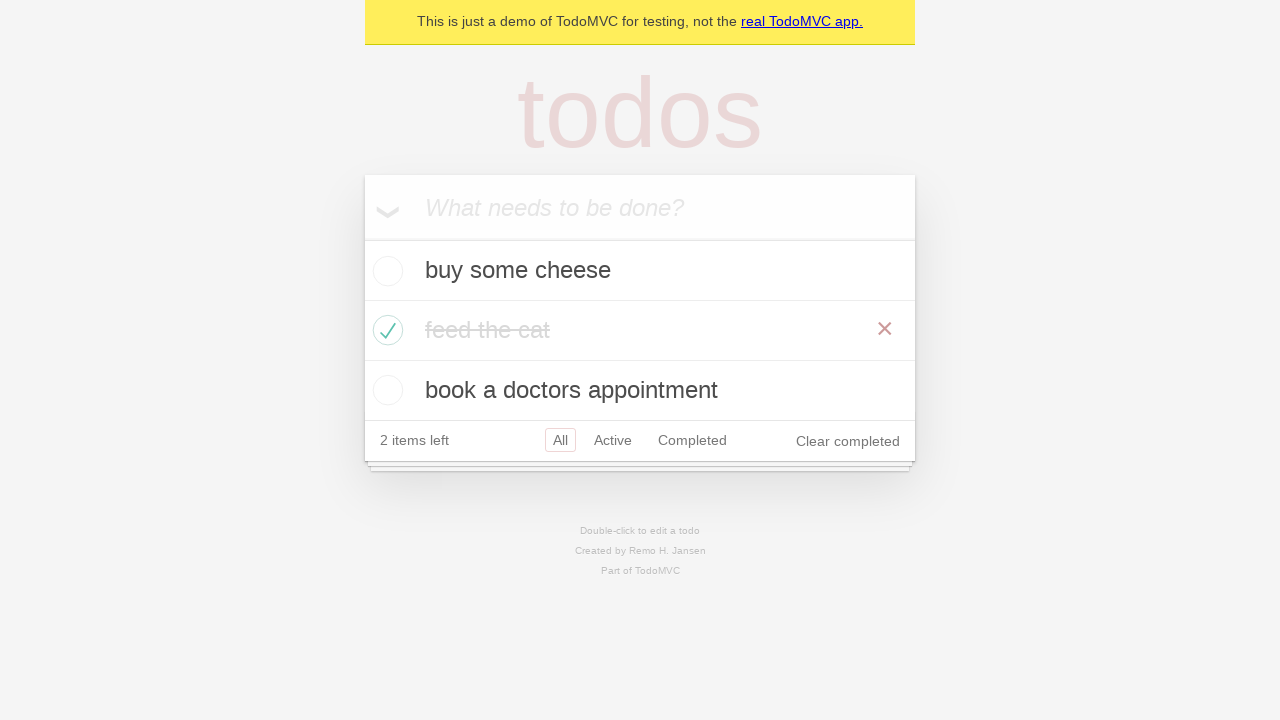